Tests various JavaScript alert types on a demo QA site including simple alerts, timed alerts, confirm dialogs (accept/dismiss), and prompt dialogs with text input.

Starting URL: https://demoqa.com/alerts

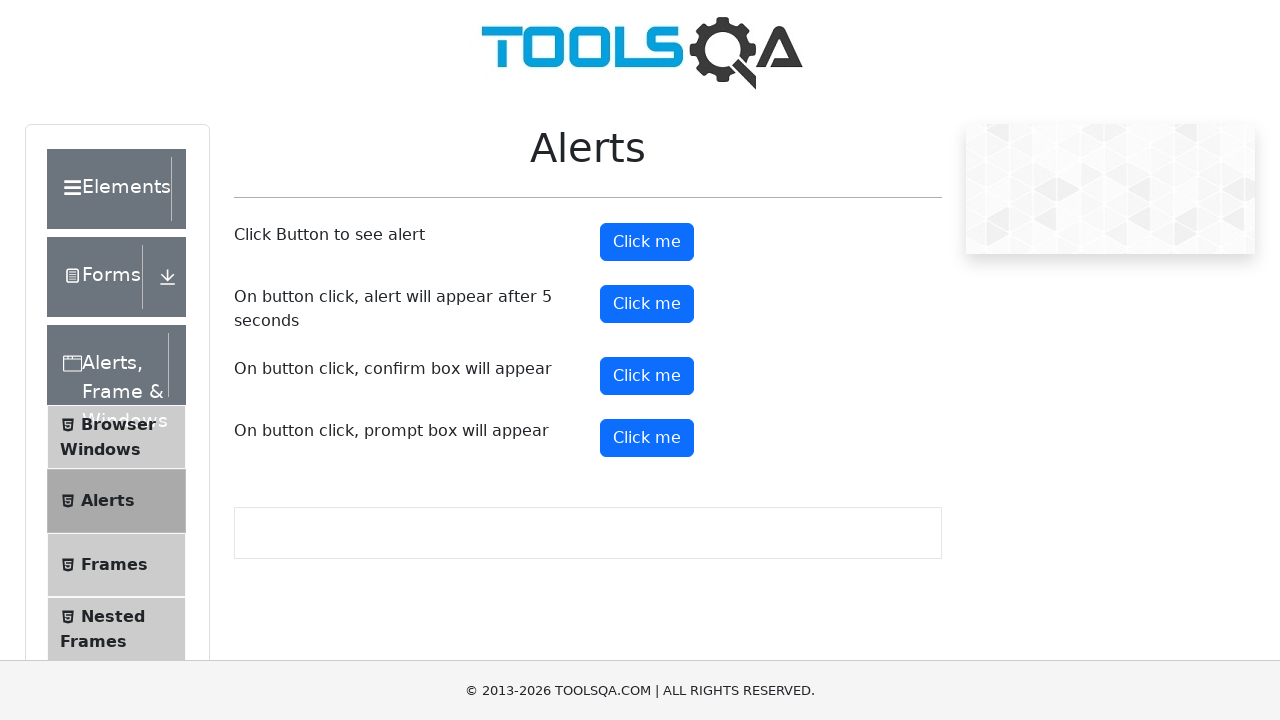

Located all 'Click me' buttons on alerts page
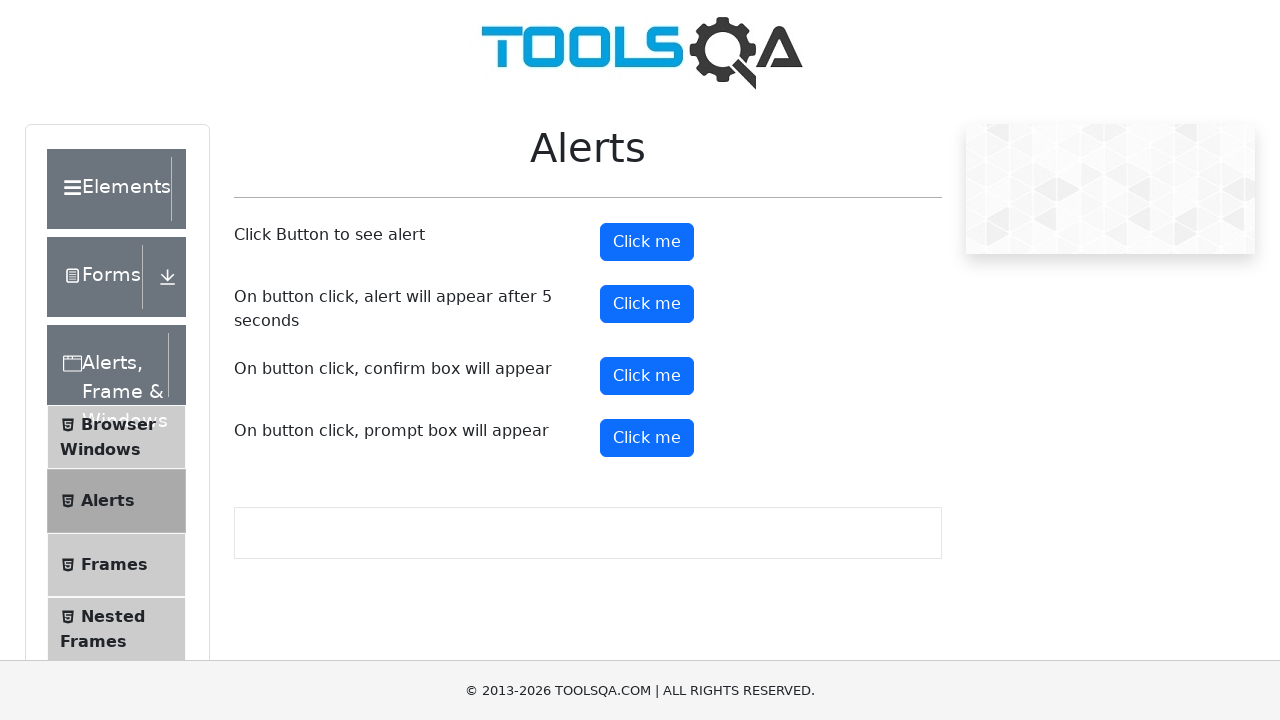

Clicked first button to trigger simple alert at (647, 242) on xpath=//button[text()='Click me'] >> nth=0
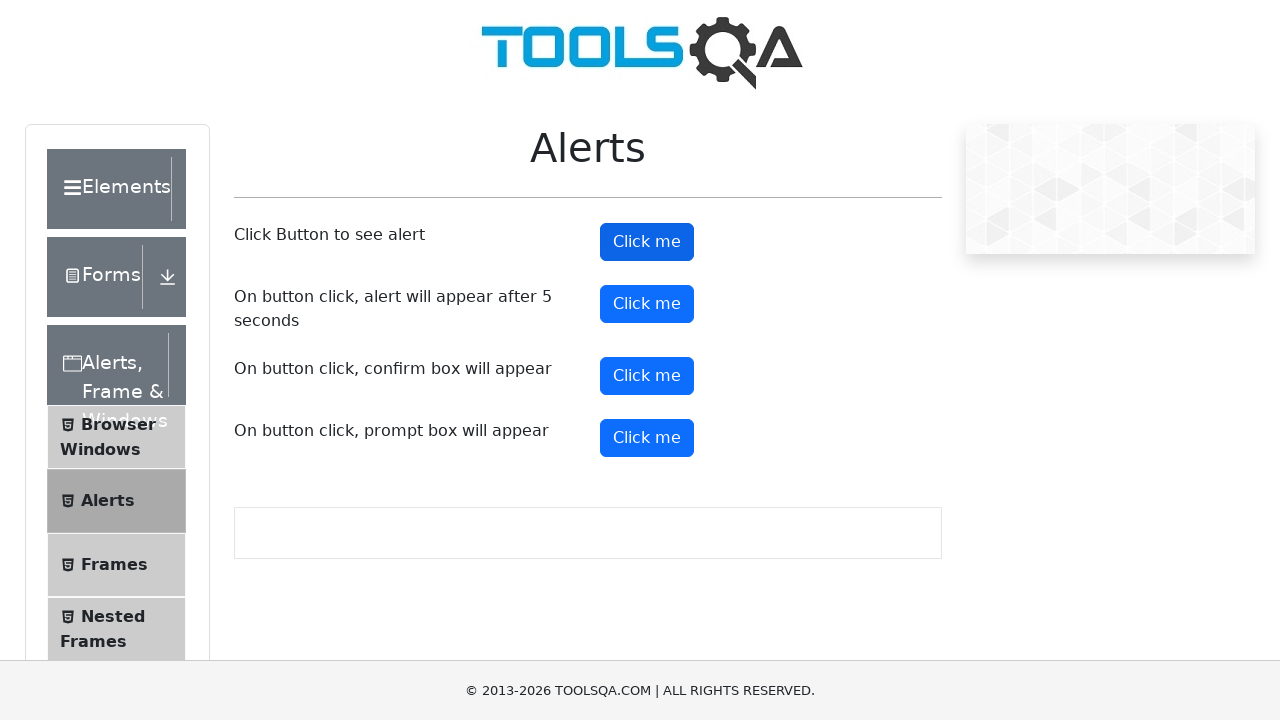

Set up dialog handler to accept simple alert
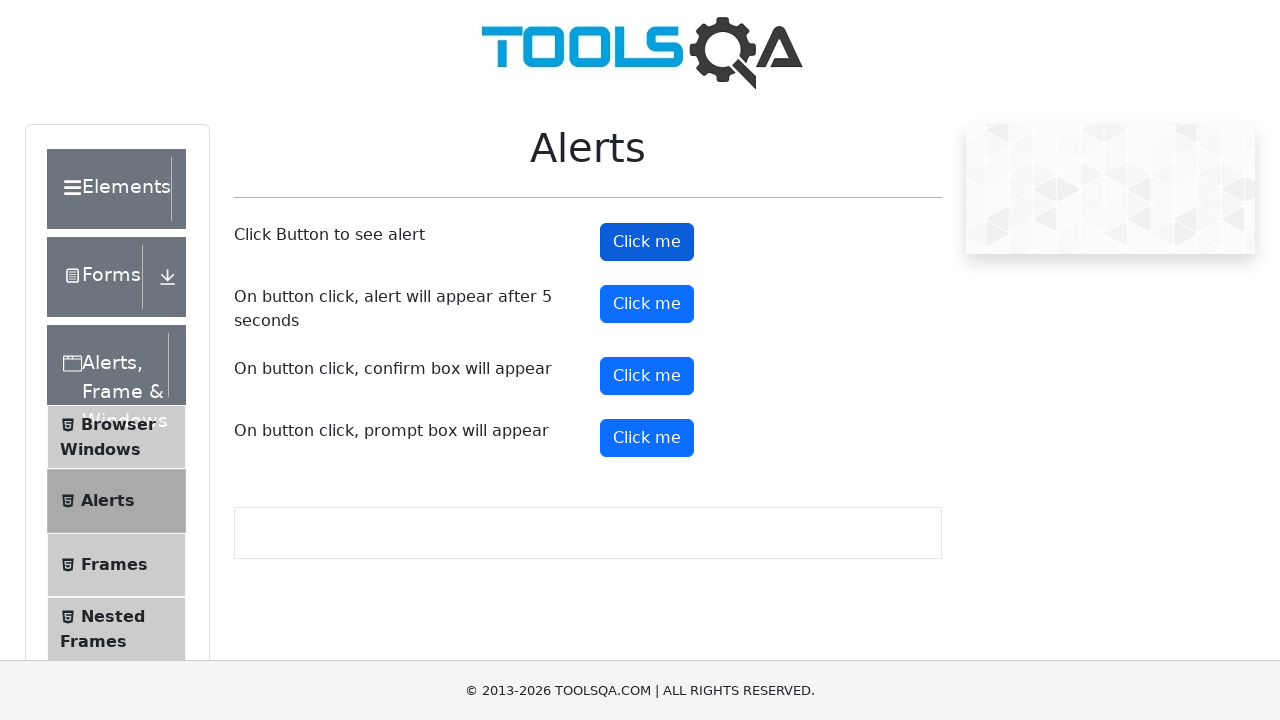

Waited 1 second after accepting simple alert
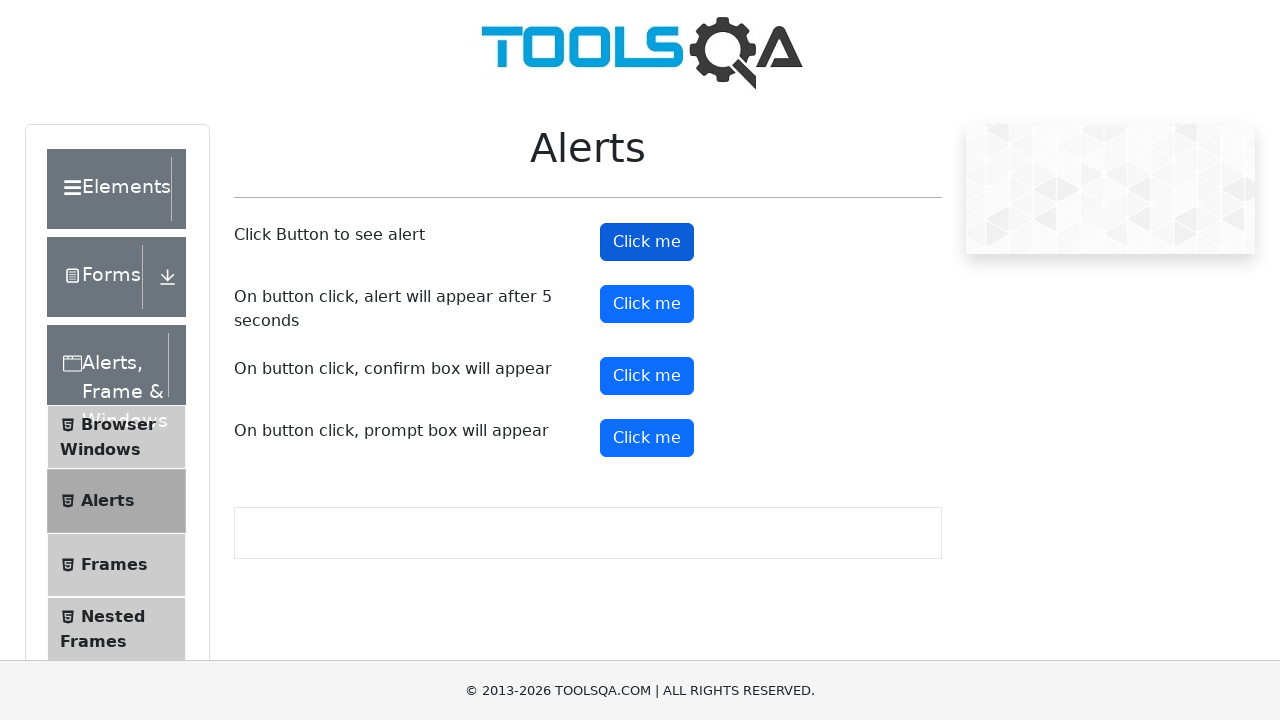

Set up dialog handler to accept timed alert
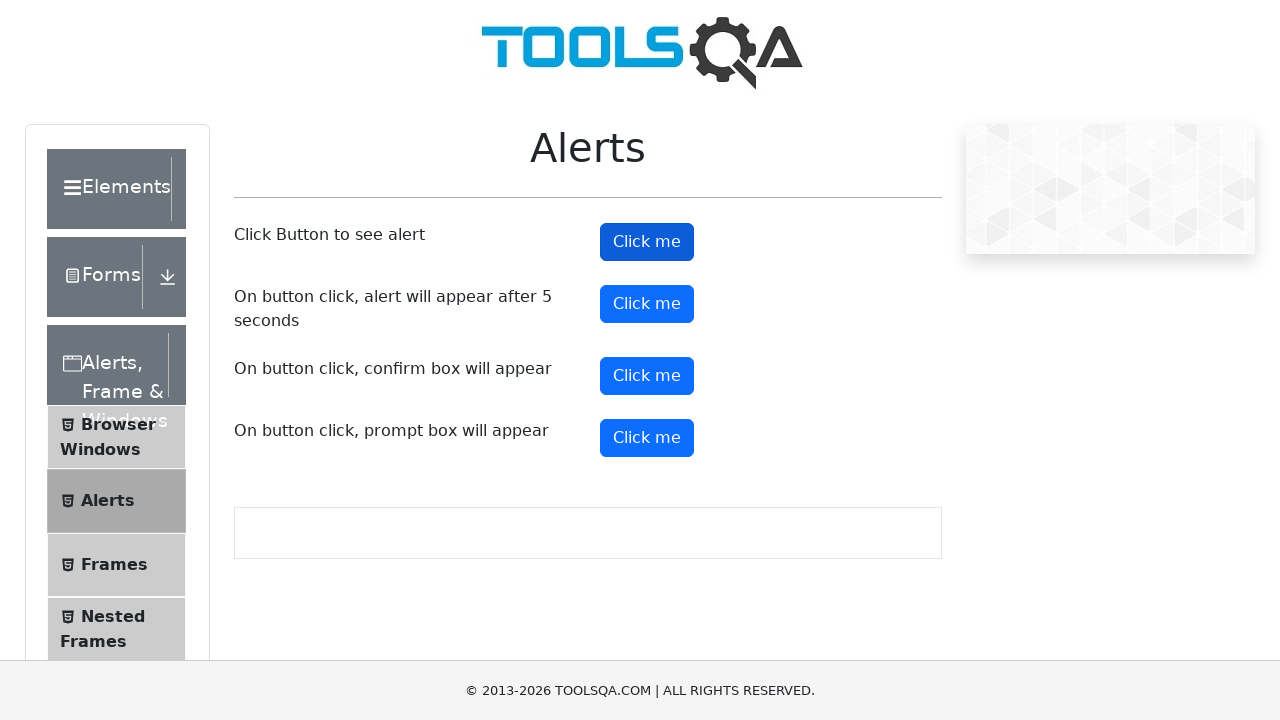

Clicked second button to trigger timed alert at (647, 304) on xpath=//button[text()='Click me'] >> nth=1
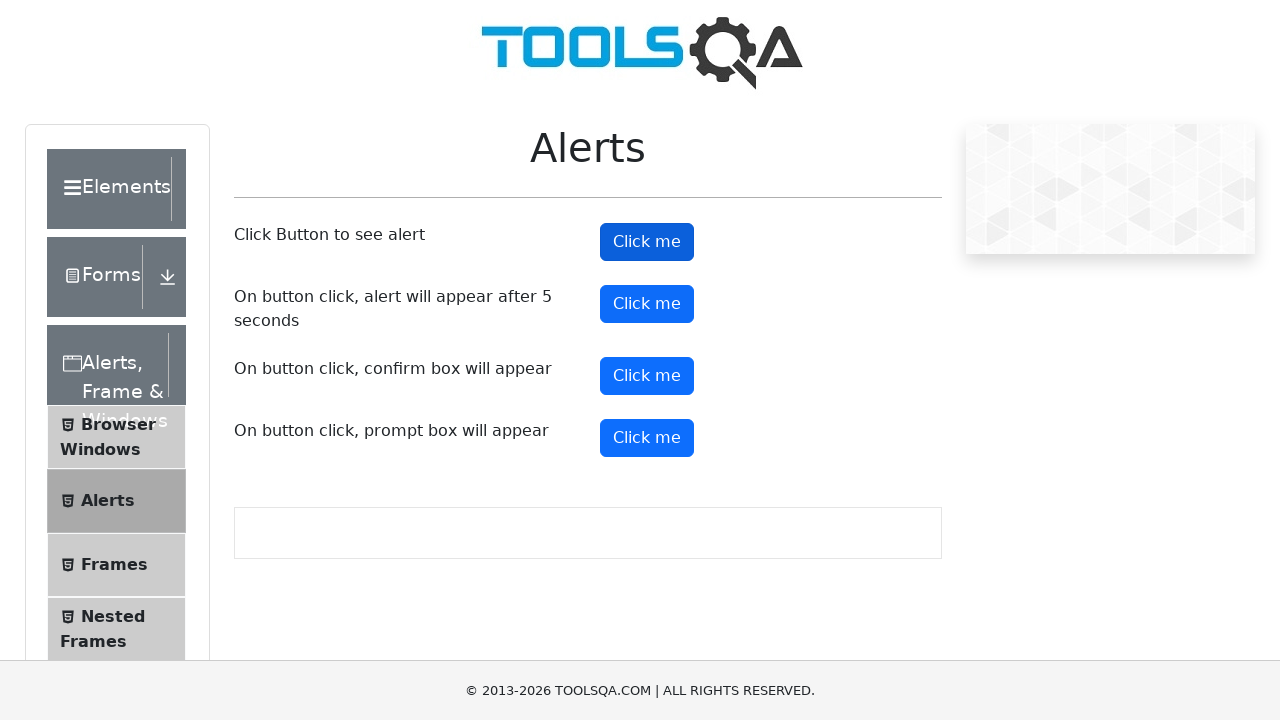

Waited 6 seconds for timed alert to appear and be accepted
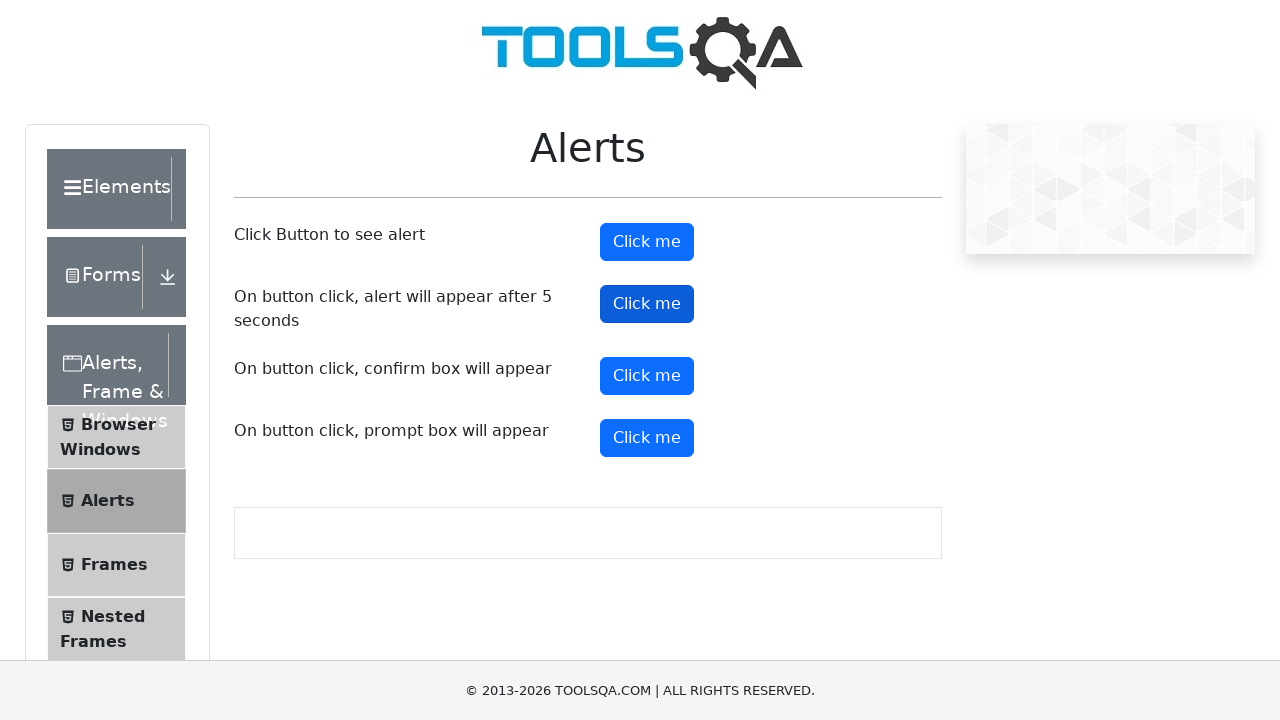

Set up dialog handler to accept confirm alert
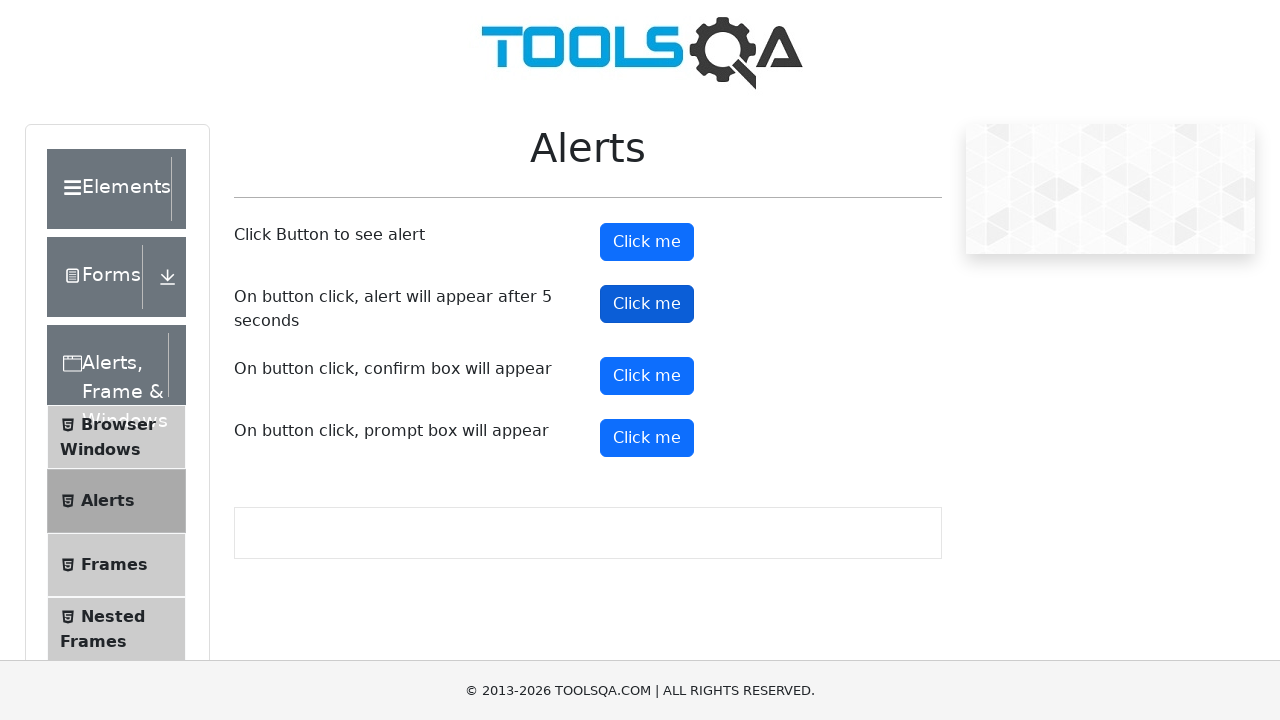

Clicked third button to trigger confirm alert at (647, 376) on xpath=//button[text()='Click me'] >> nth=2
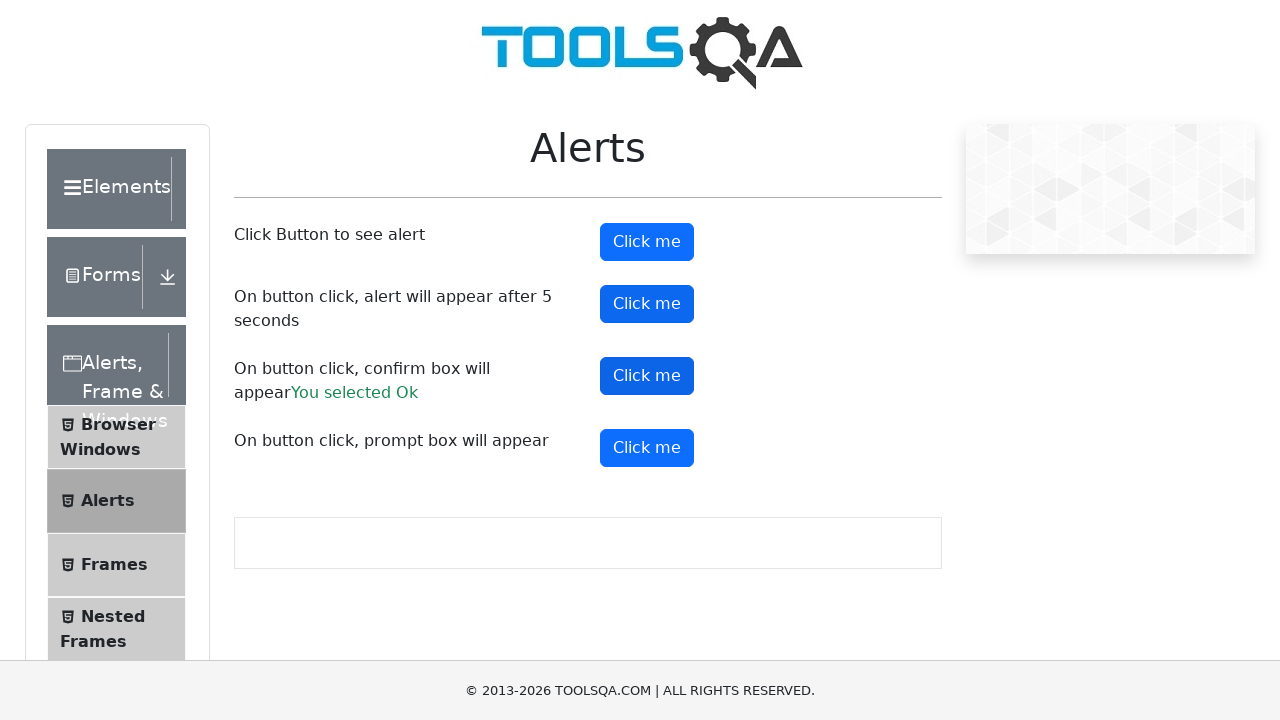

Waited 2 seconds after accepting confirm alert
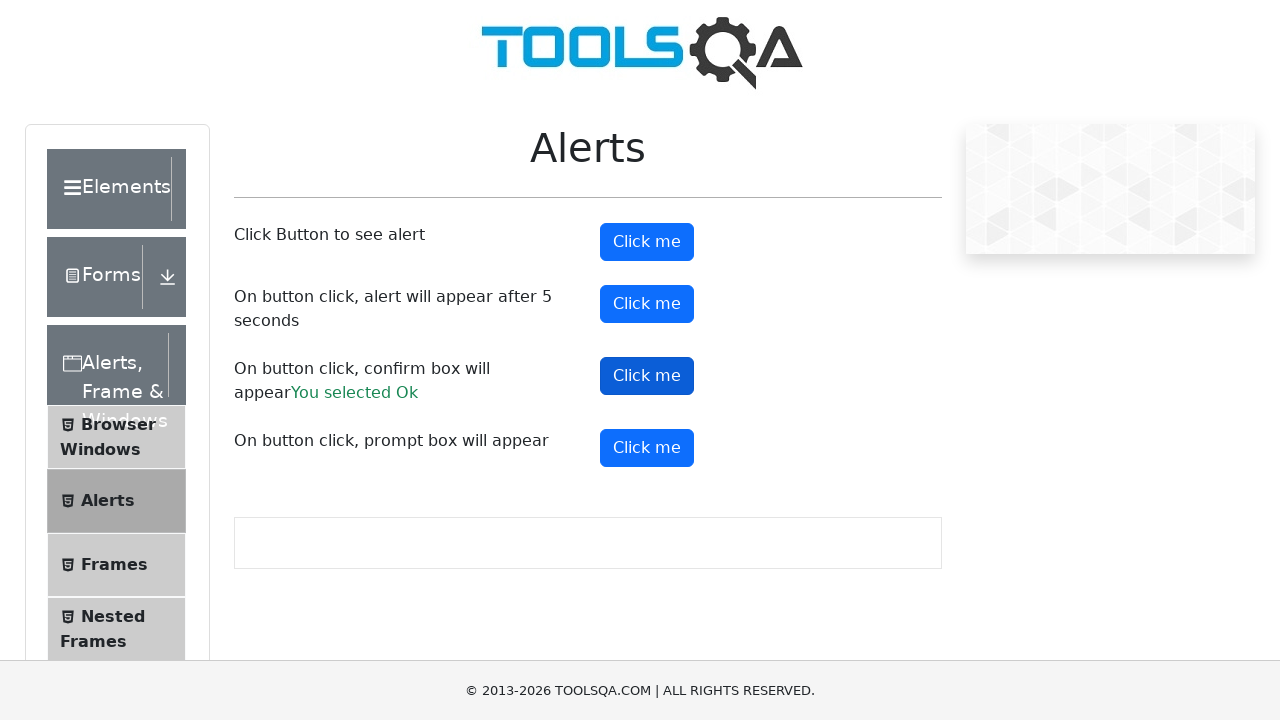

Set up dialog handler to dismiss confirm alert
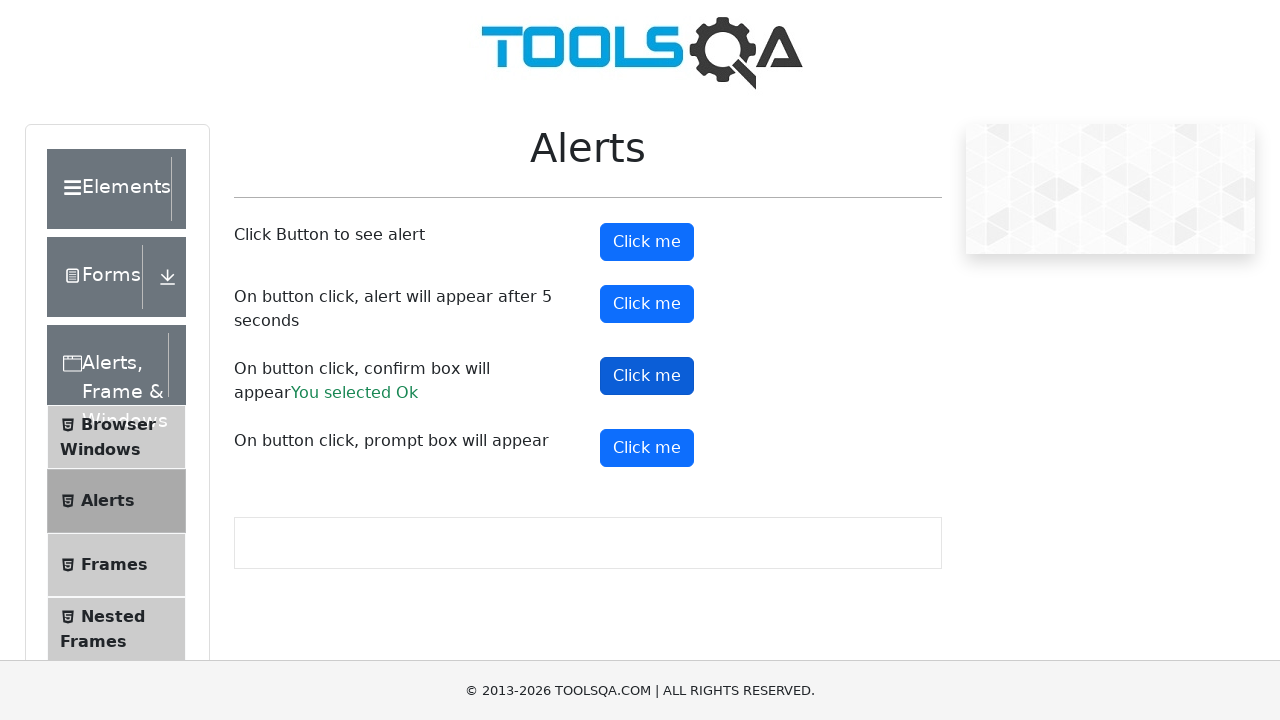

Clicked third button again to trigger confirm alert for dismissal at (647, 376) on xpath=//button[text()='Click me'] >> nth=2
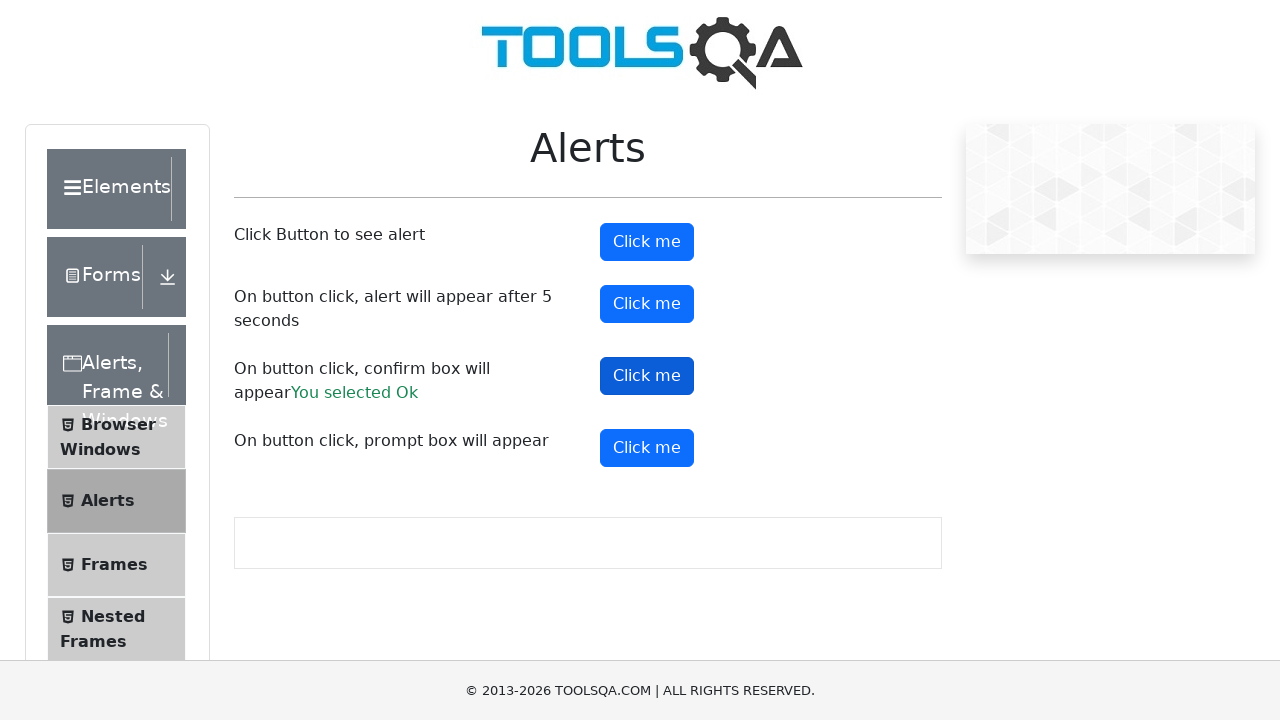

Waited 2 seconds after dismissing confirm alert
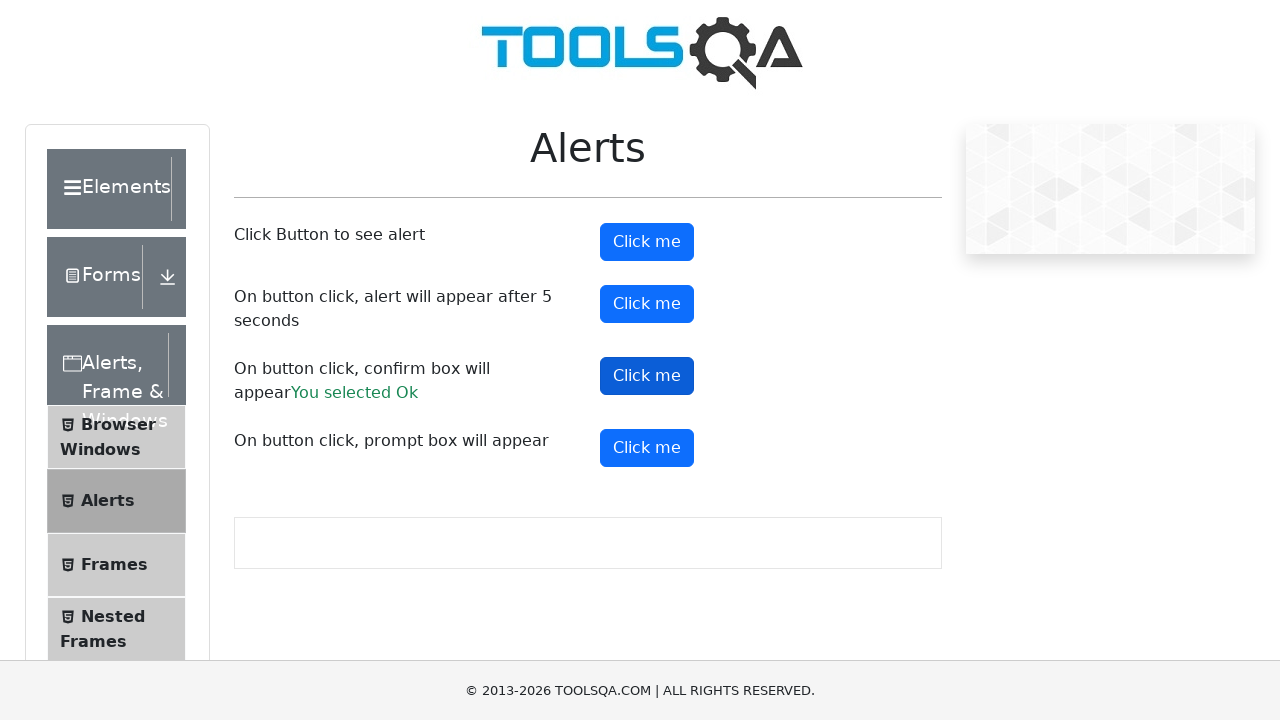

Set up dialog handler to accept prompt alert with text 'camila'
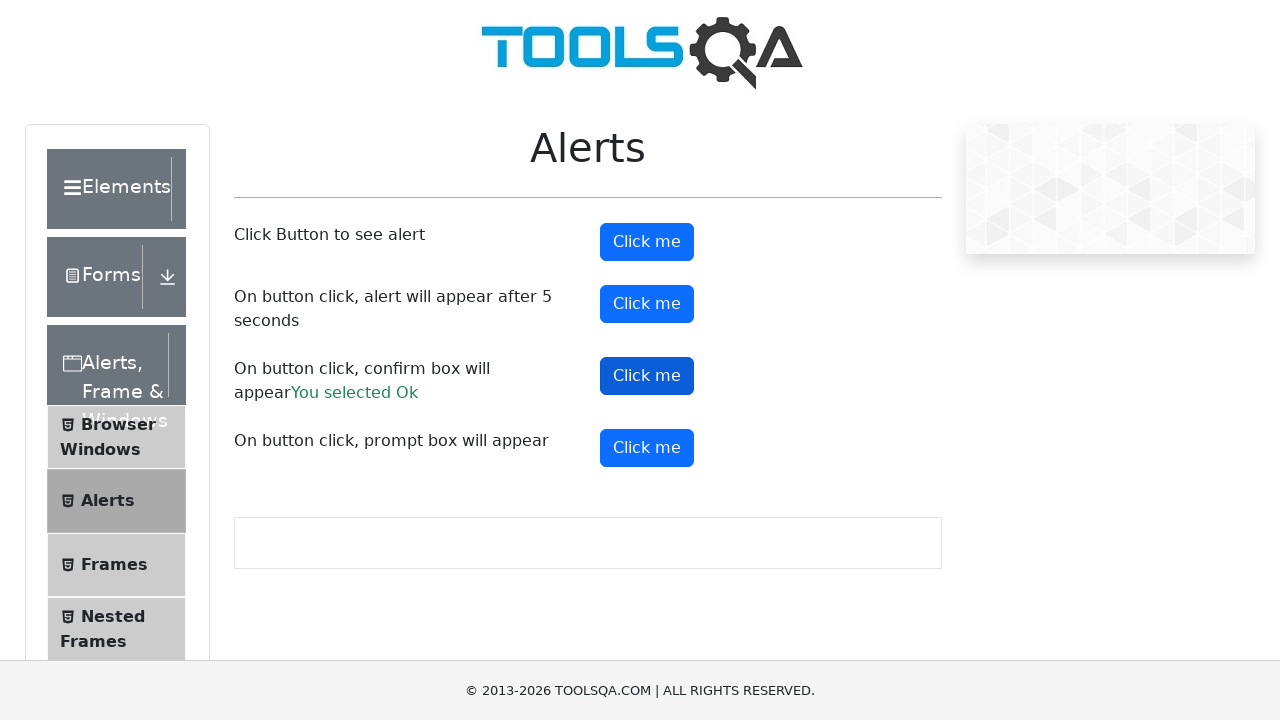

Clicked fourth button to trigger prompt alert at (647, 448) on xpath=//button[text()='Click me'] >> nth=3
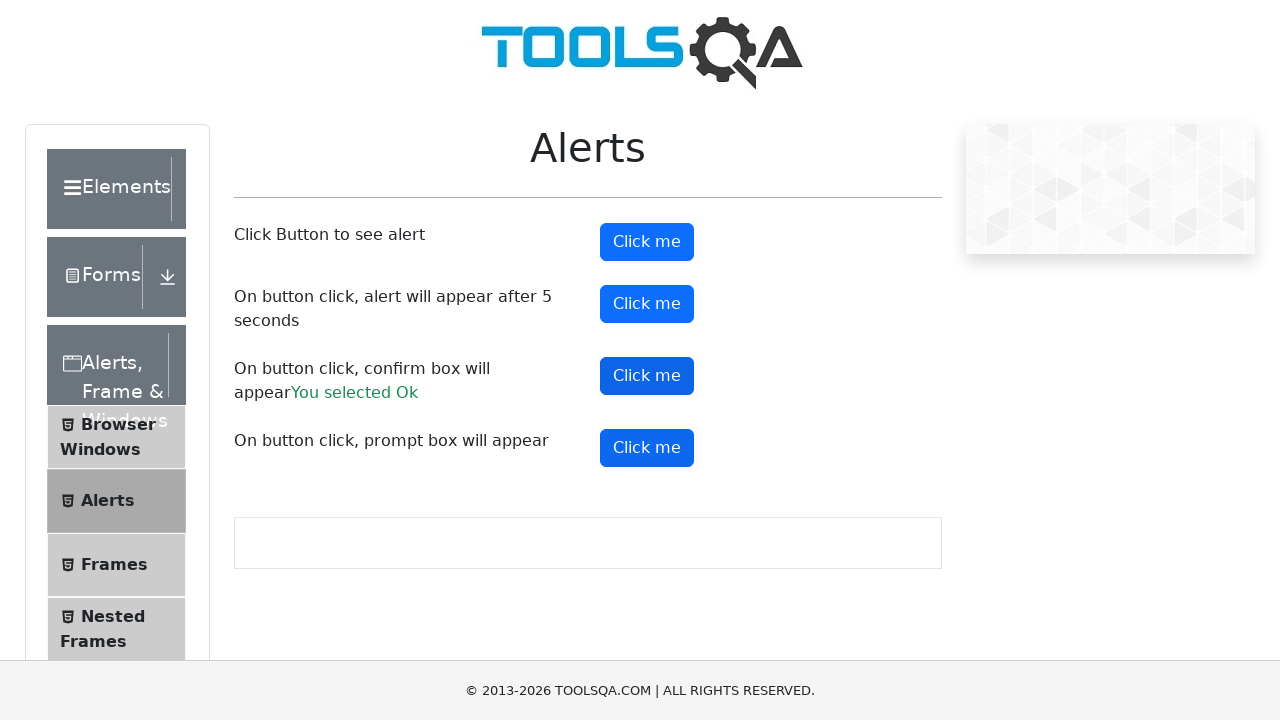

Waited 2 seconds after entering text and accepting prompt alert
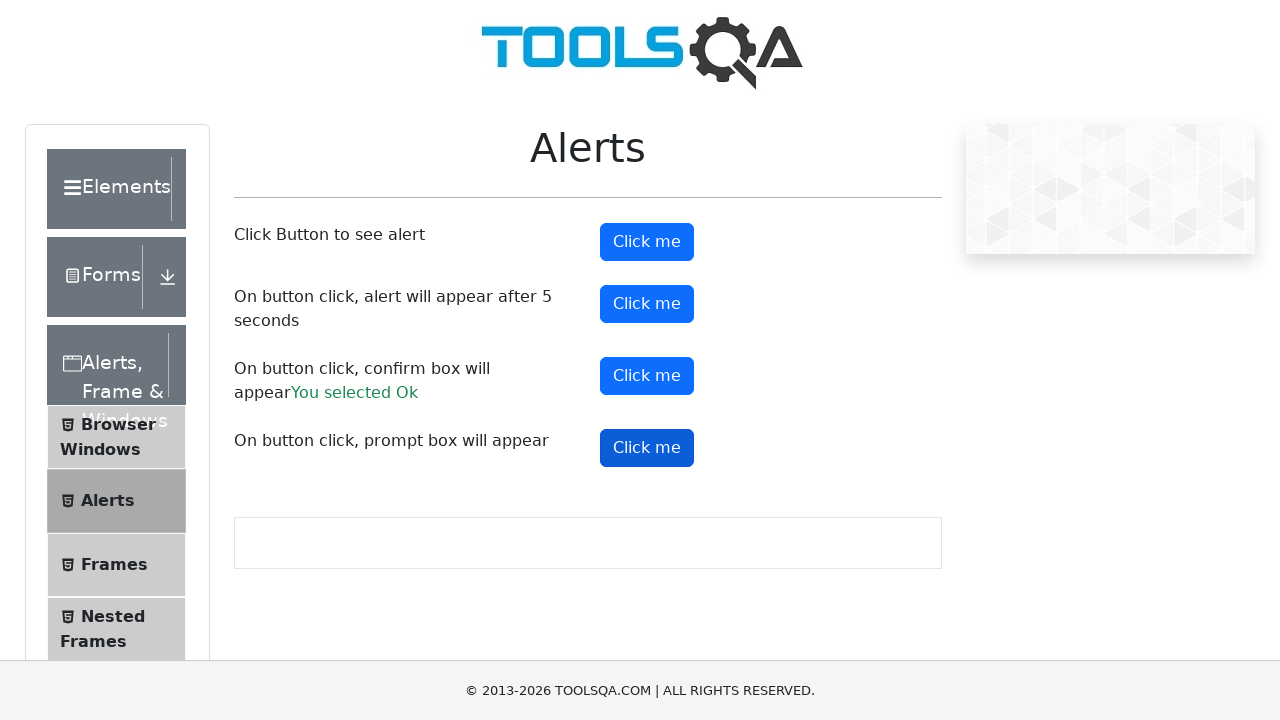

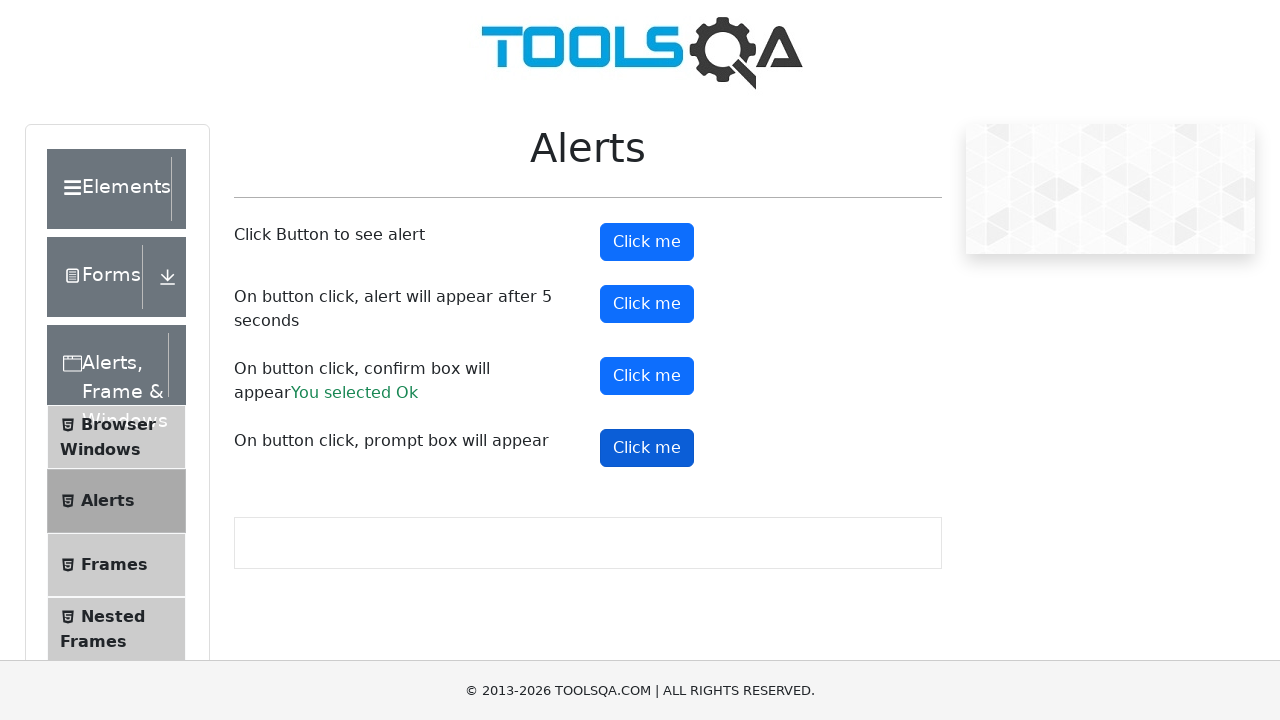